Navigates to Nginx QUIC test page, checks for QUIC support indicator element, and refreshes the page multiple times.

Starting URL: https://quic.nginx.org/

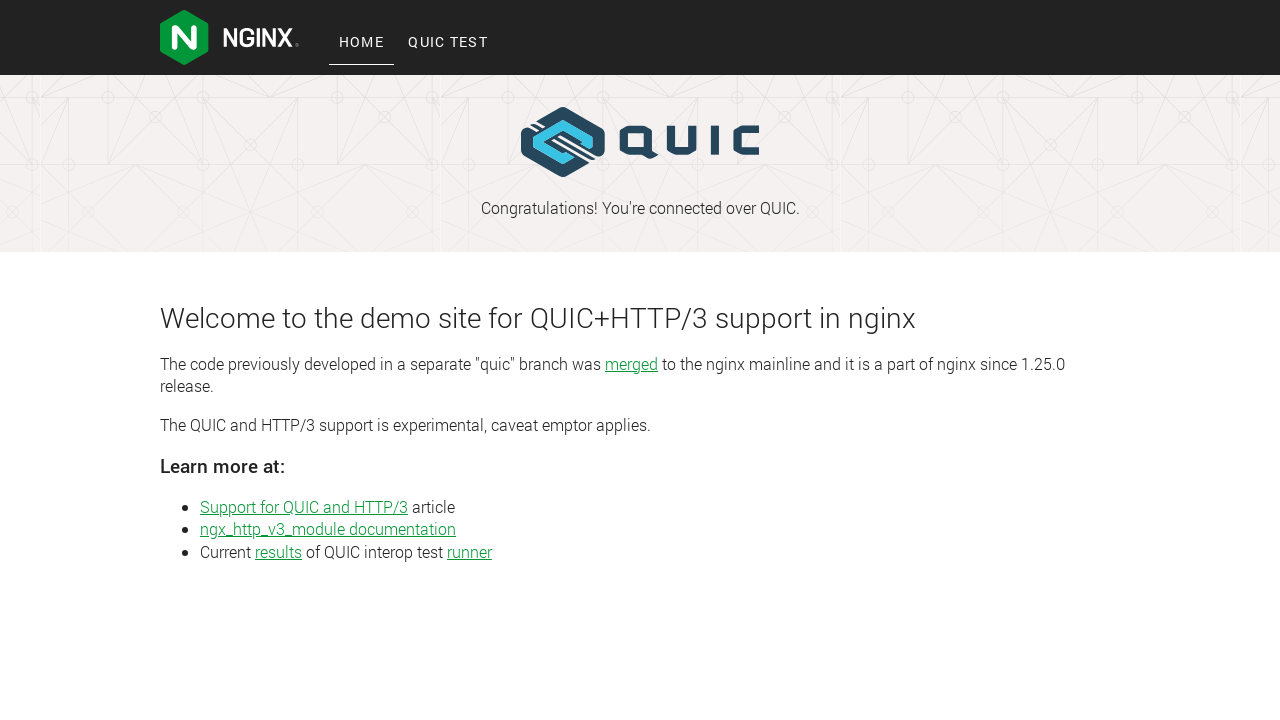

Waited for page to load (domcontentloaded)
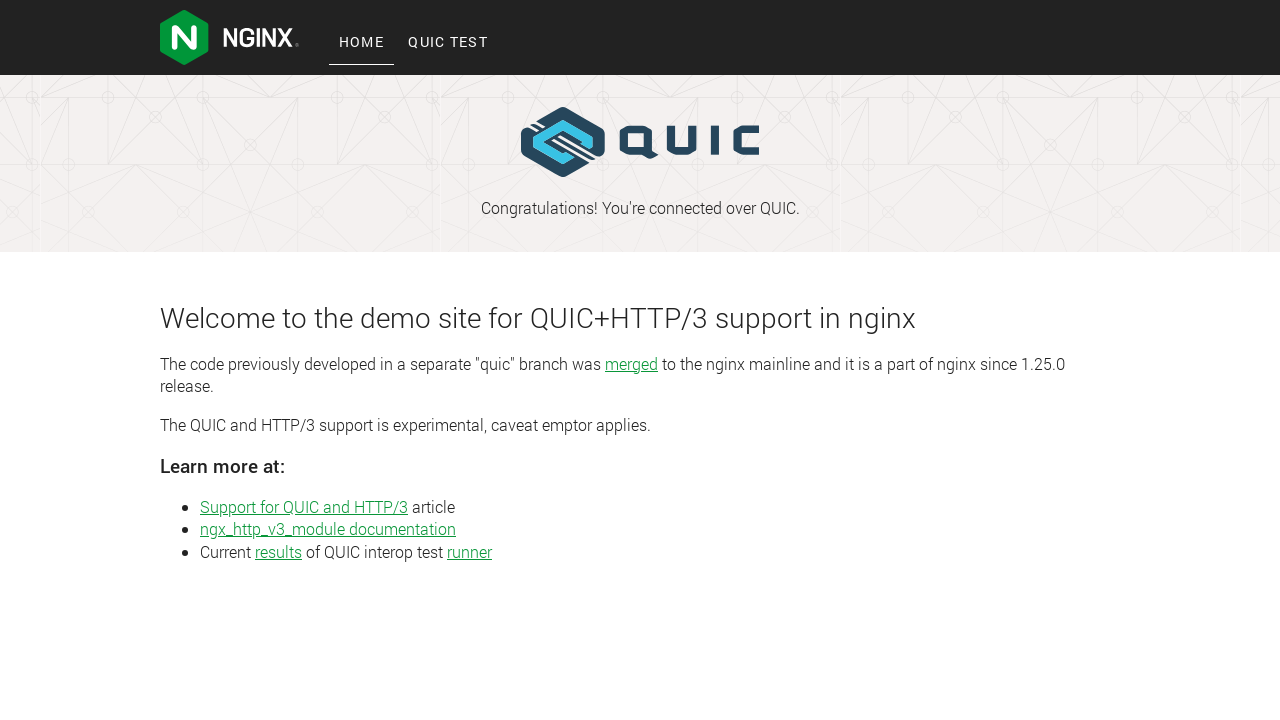

Located QUIC support indicator element (iteration 1)
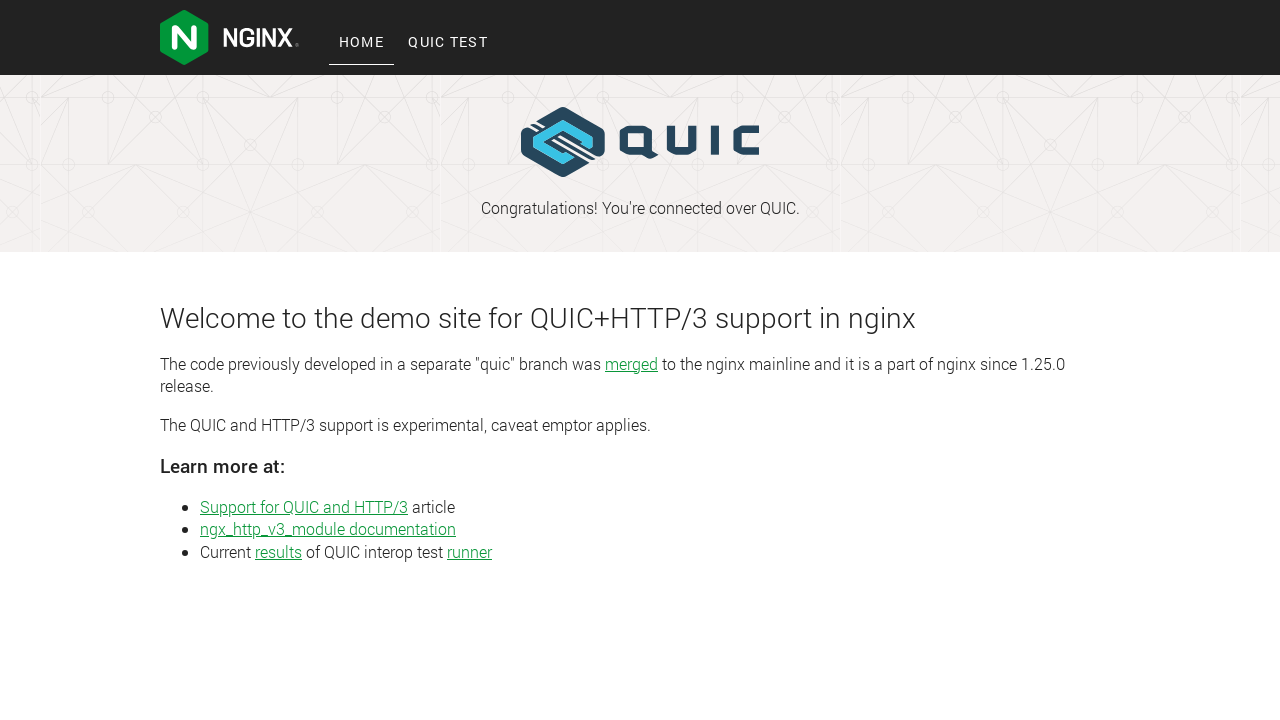

QUIC support indicator element found and waited for visibility
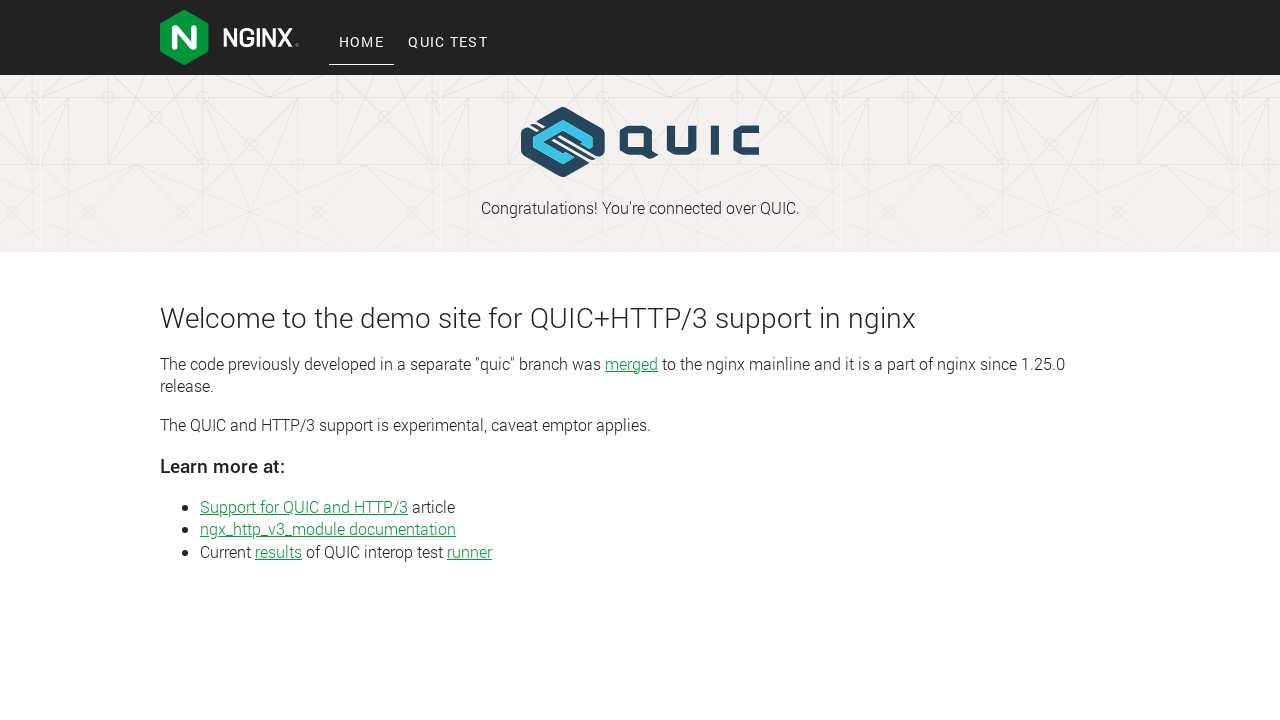

Reloaded the page (iteration 1)
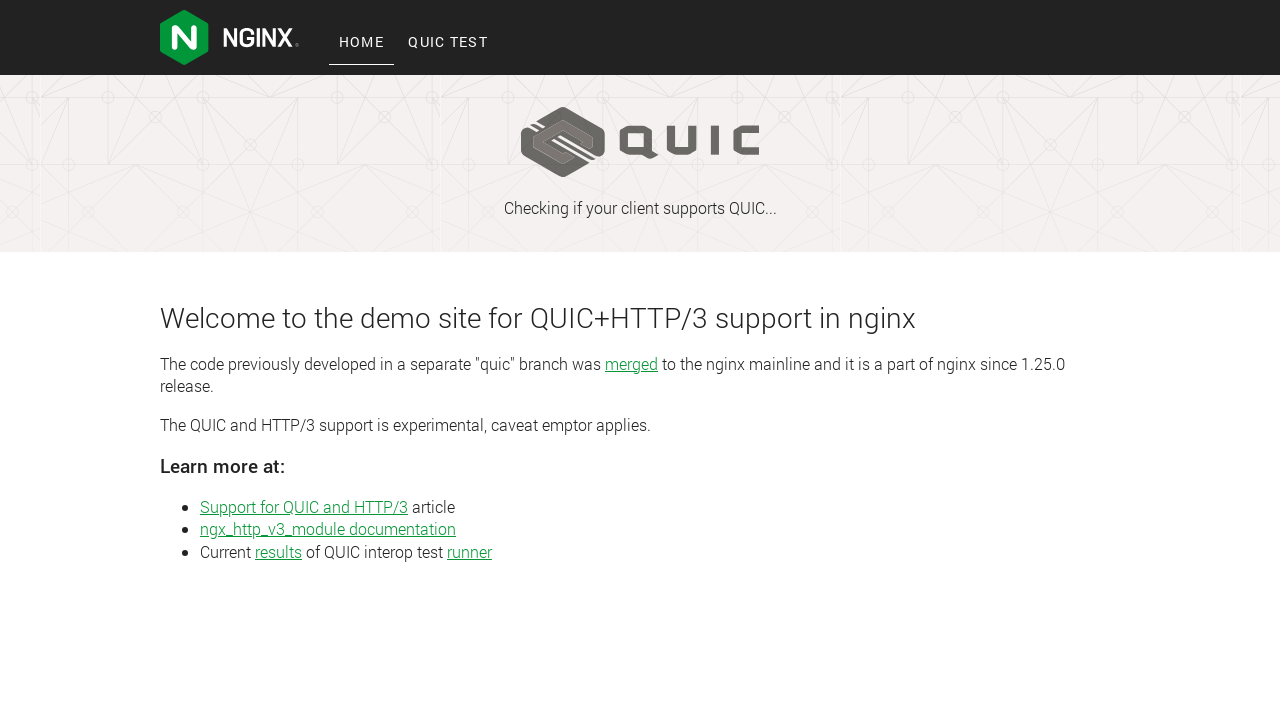

Located QUIC support indicator element (iteration 2)
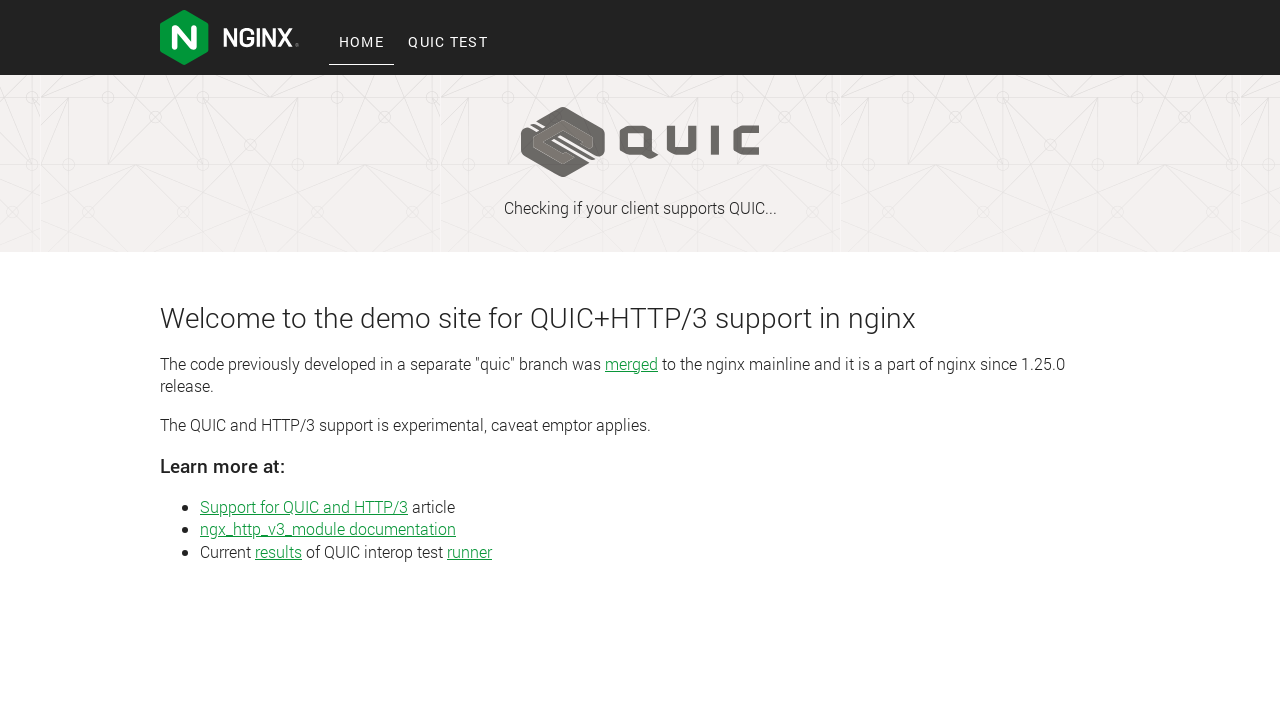

QUIC support indicator element found and waited for visibility
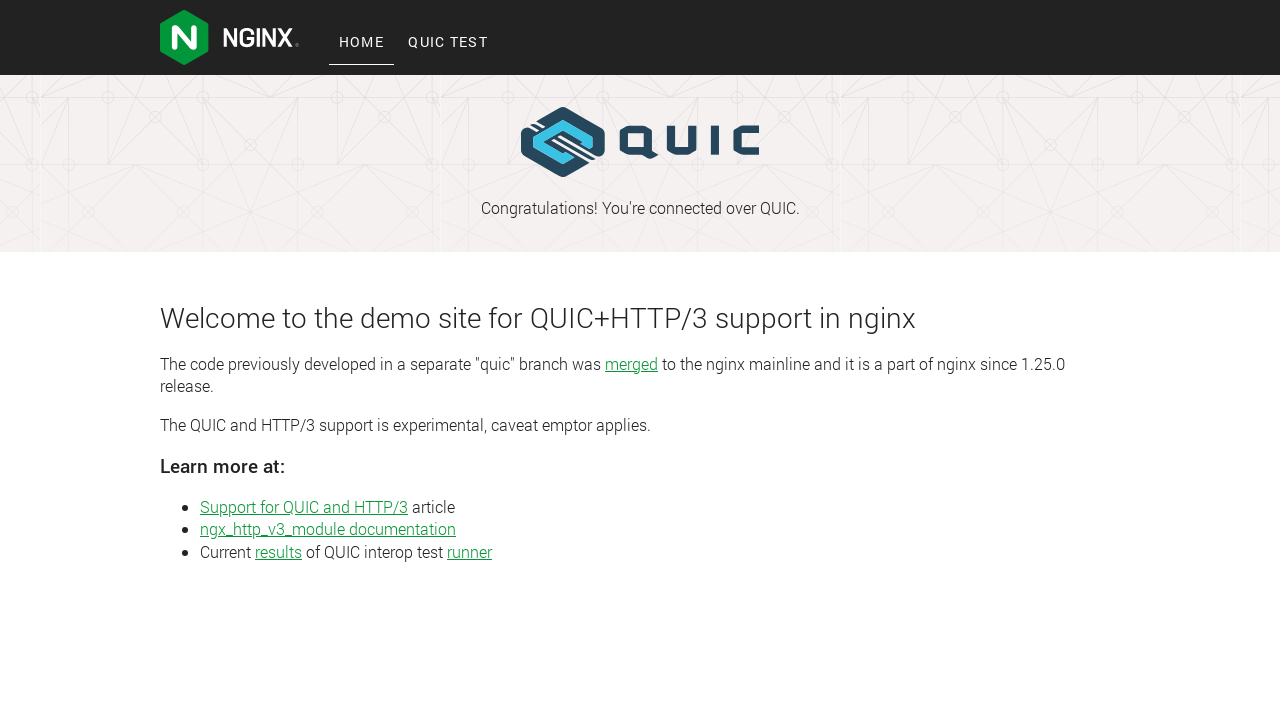

Reloaded the page (iteration 2)
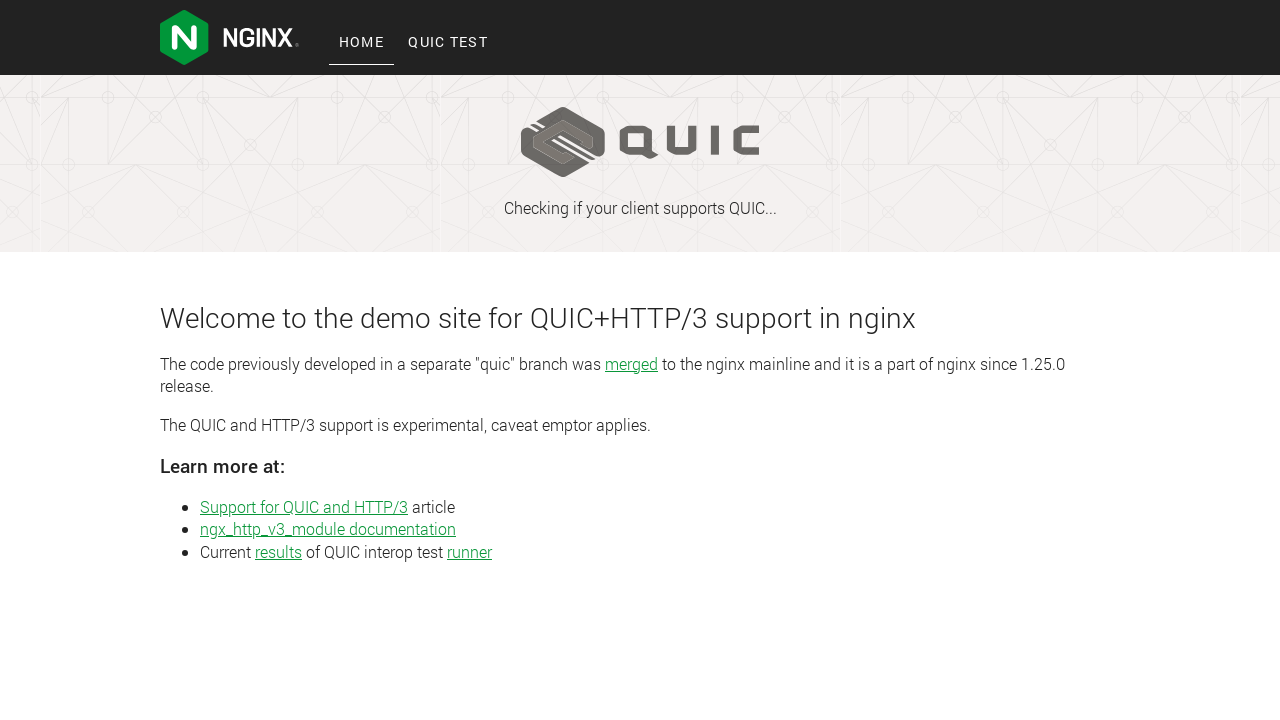

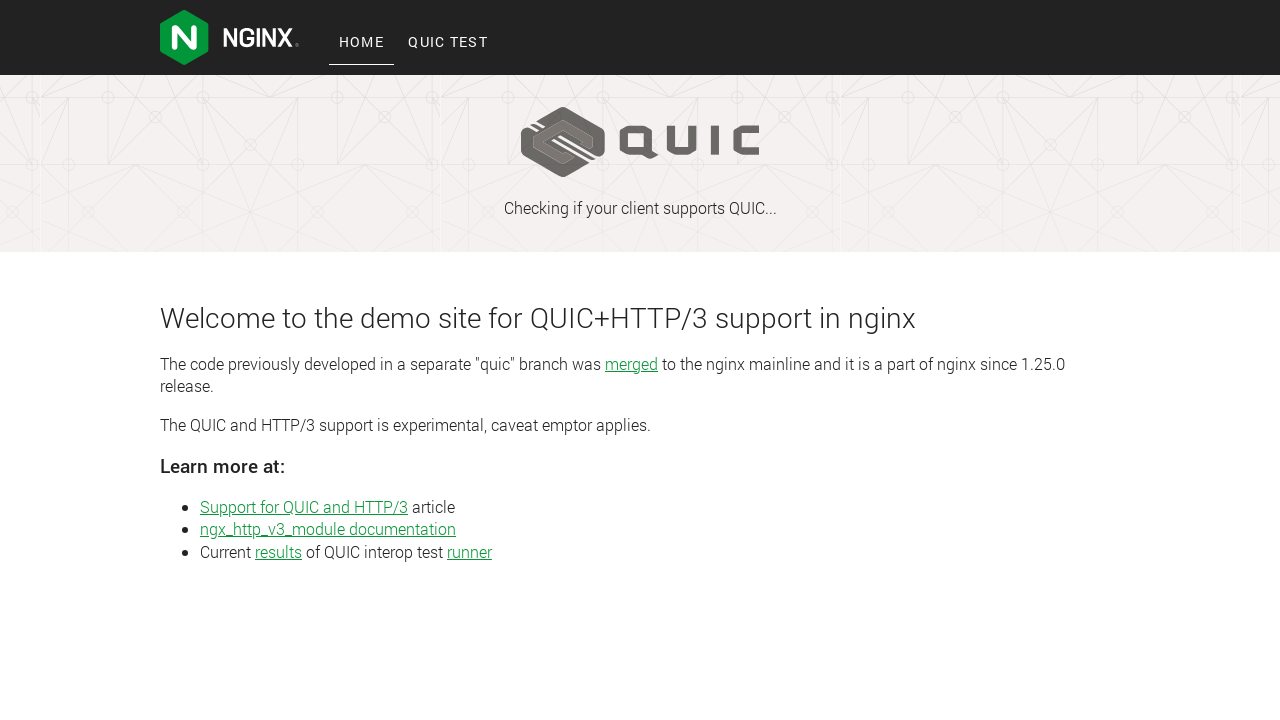